Tests various wait scenarios on LeafGround's waits practice page, including waiting for elements to become visible, invisible, and clickable, as well as text changes on buttons.

Starting URL: https://www.leafground.com/waits.xhtml

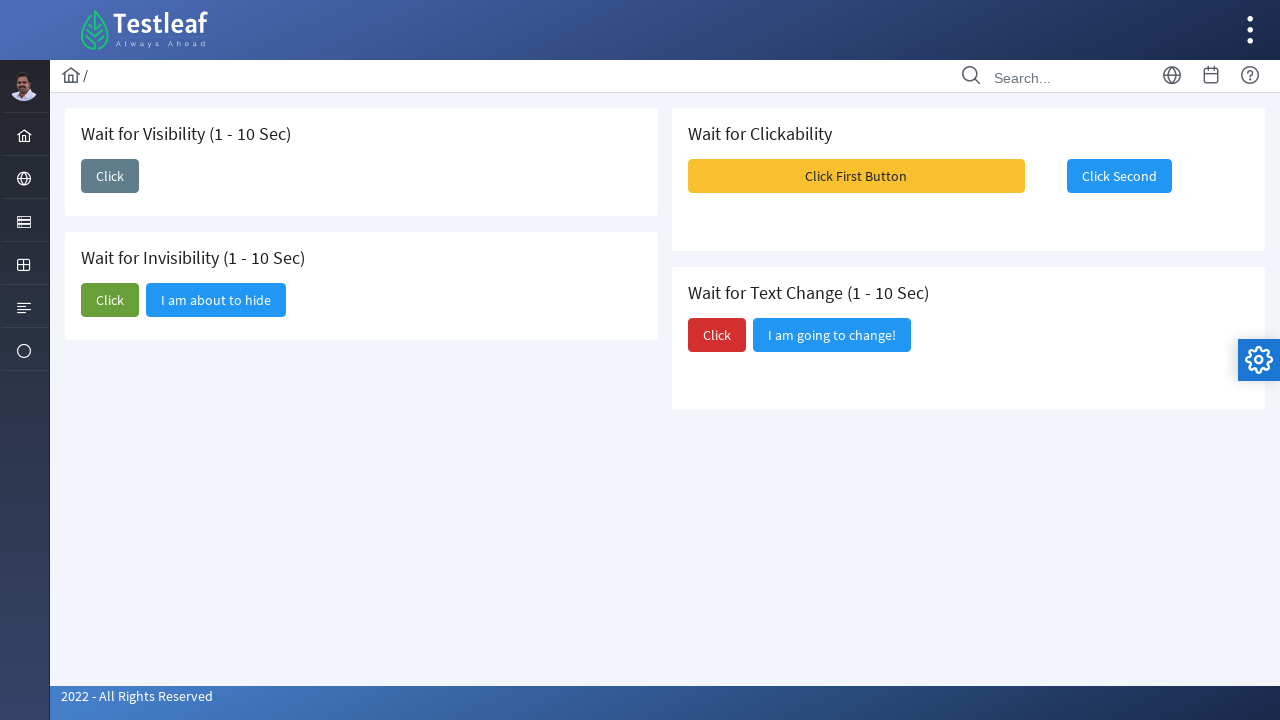

Clicked button to trigger hidden button to appear at (110, 176) on xpath=//button[contains(@id,'j_idt87:j_idt89')]
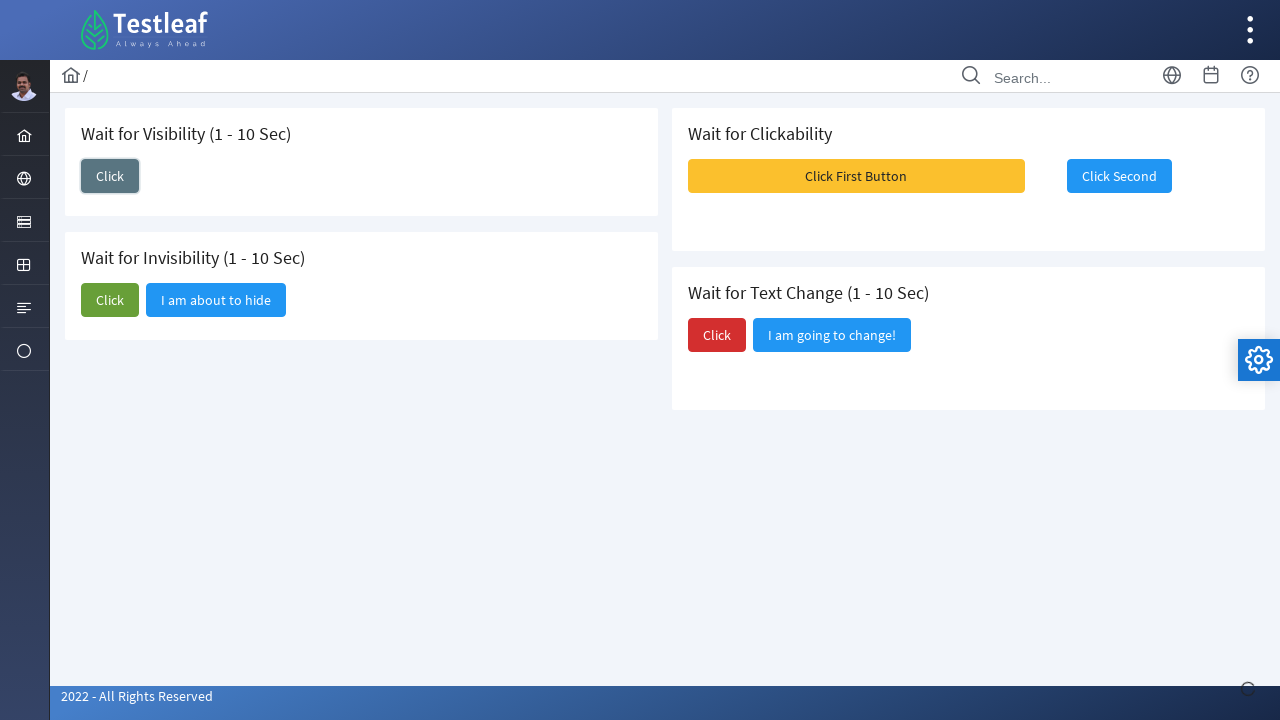

Hidden button became visible
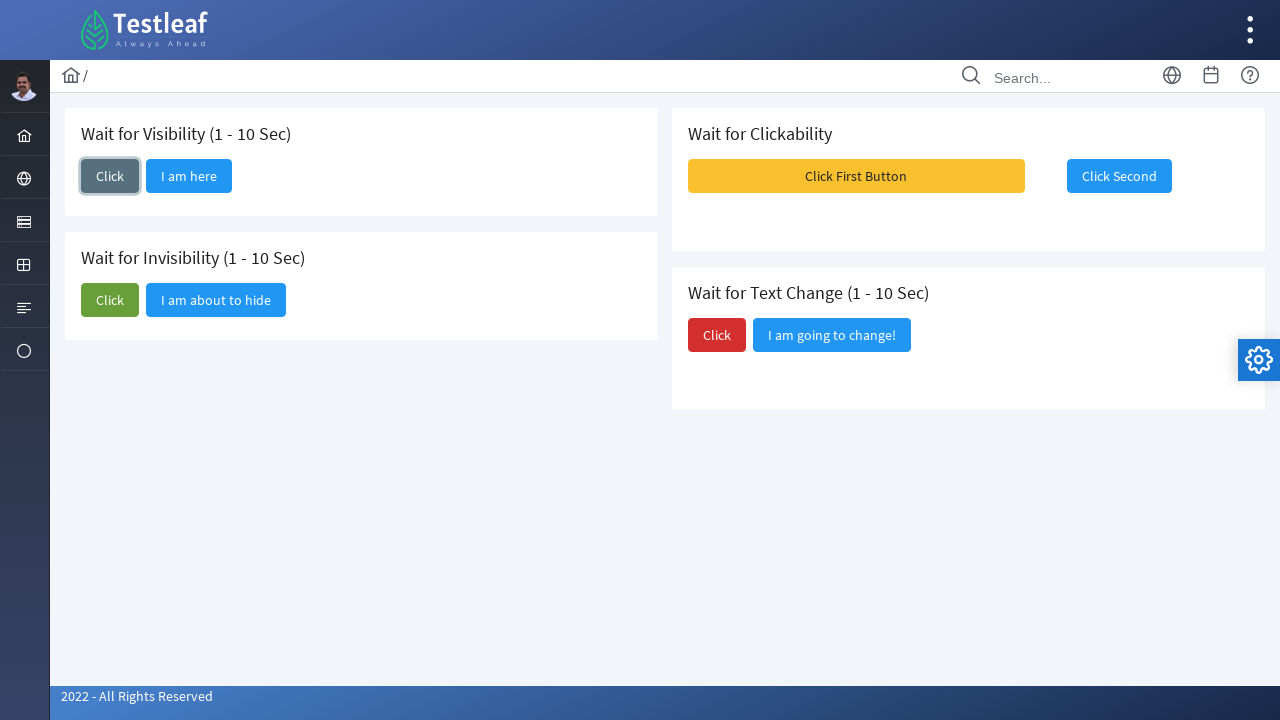

Clicked the now-visible button at (189, 176) on xpath=//button[contains(@id,'j_idt87:j_idt90')]
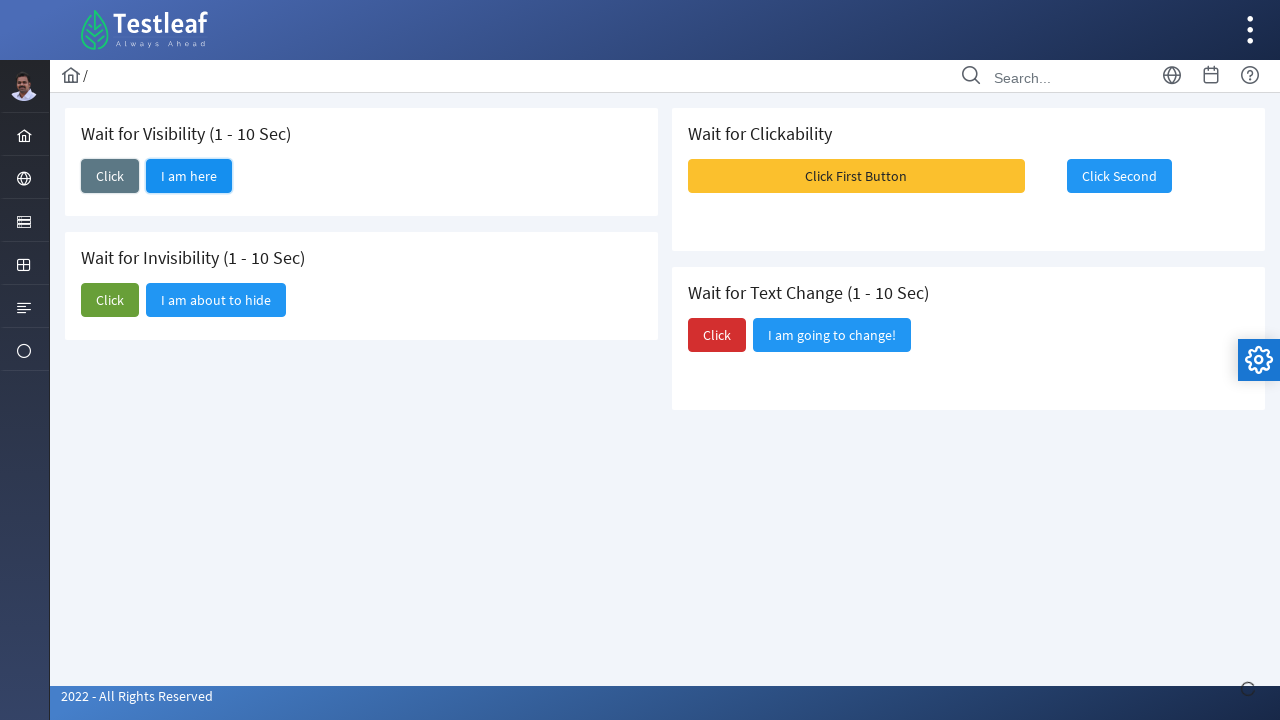

Clicked button to trigger element to disappear at (110, 300) on xpath=//button[contains(@id,'j_idt87:j_idt92')]
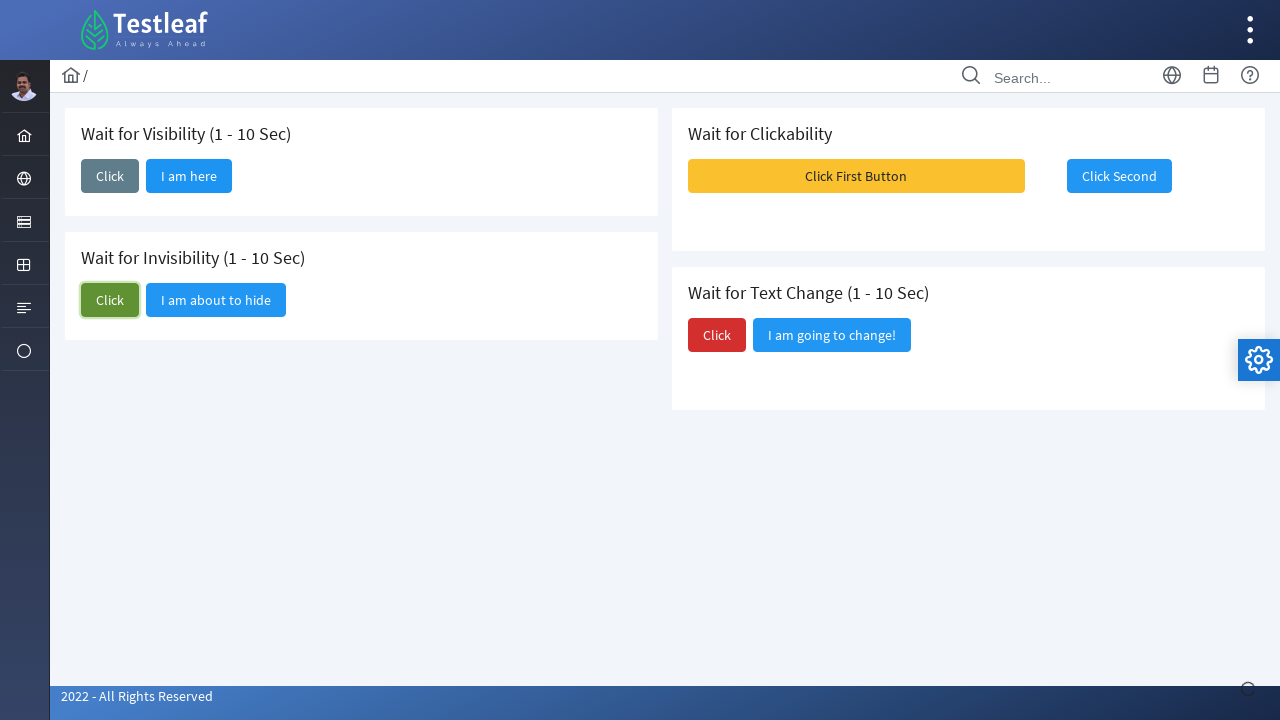

Button became hidden as expected
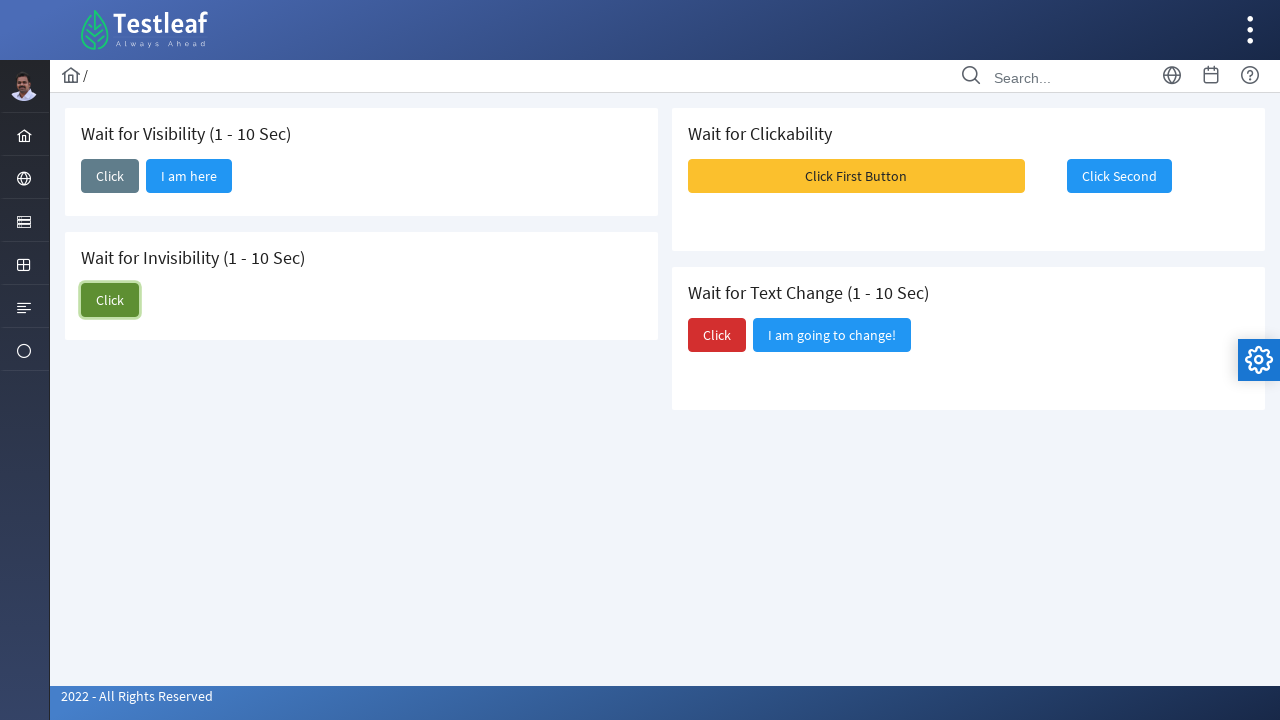

Clicked button to trigger clickable state change at (856, 176) on xpath=//button[contains(@id,'j_idt87:j_idt95')]
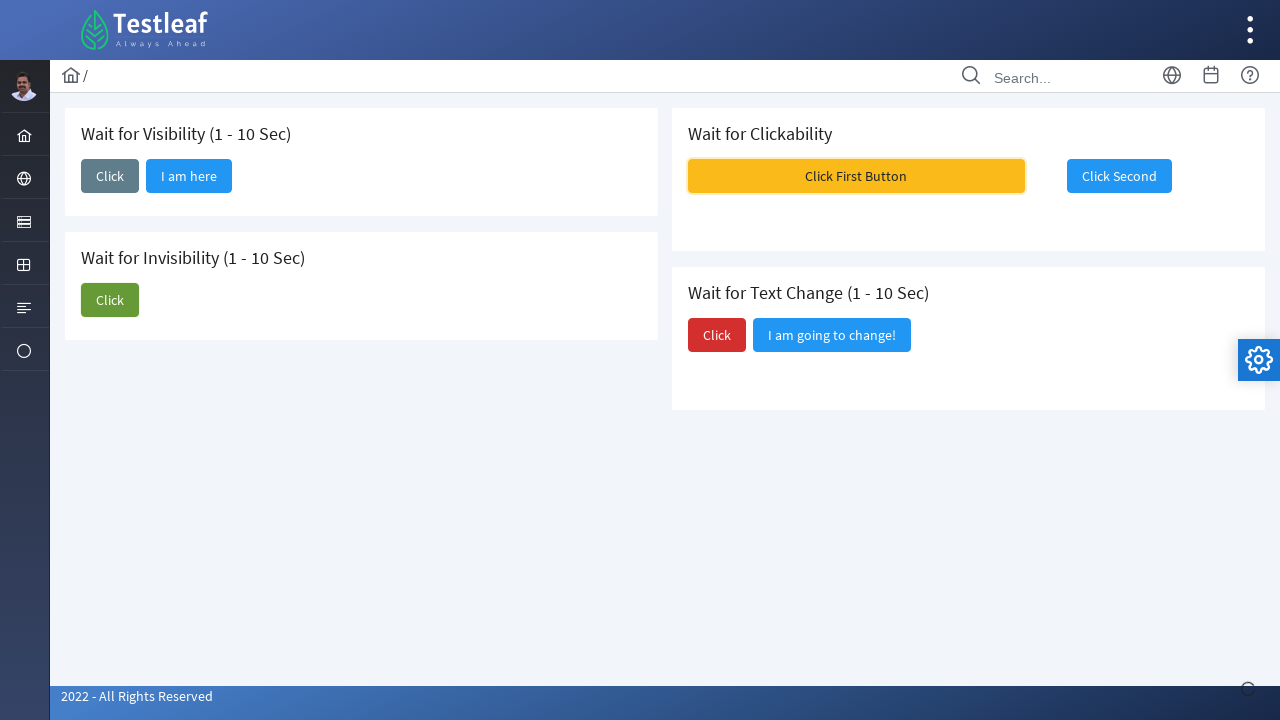

Button became clickable and visible
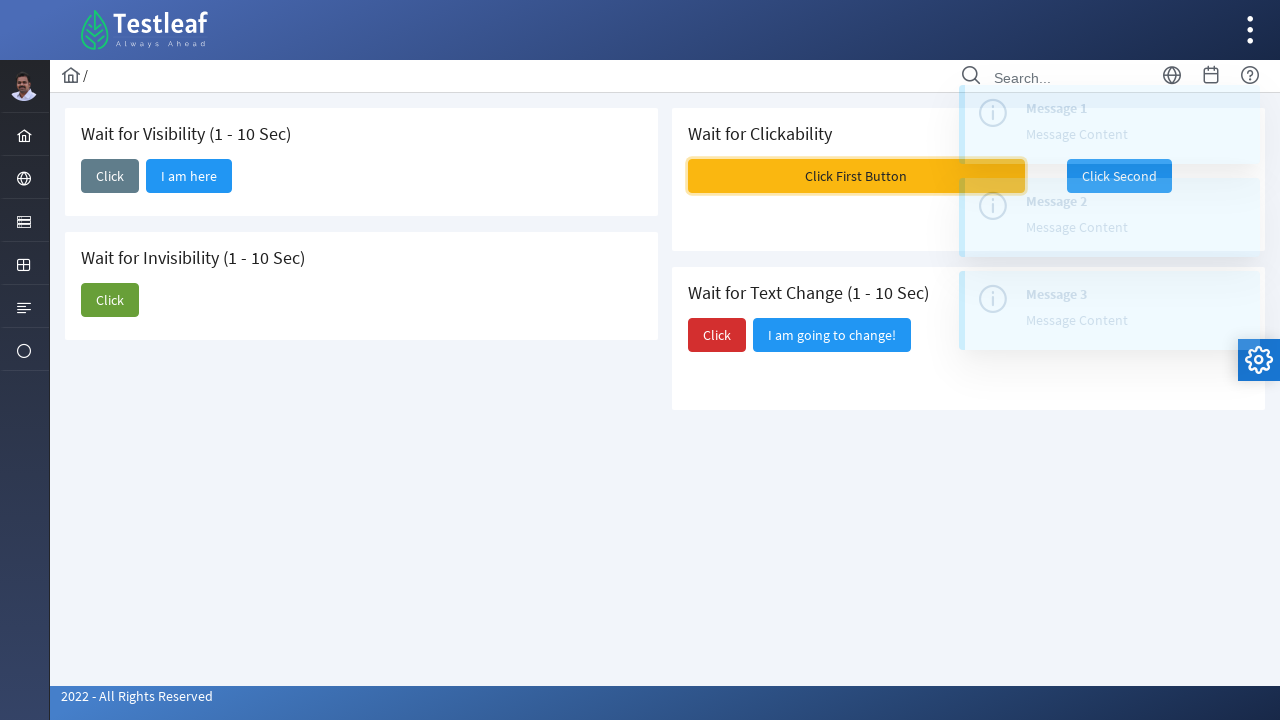

Clicked the clickable button at (1119, 176) on xpath=//button[contains(@id,'j_idt87:j_idt96')]
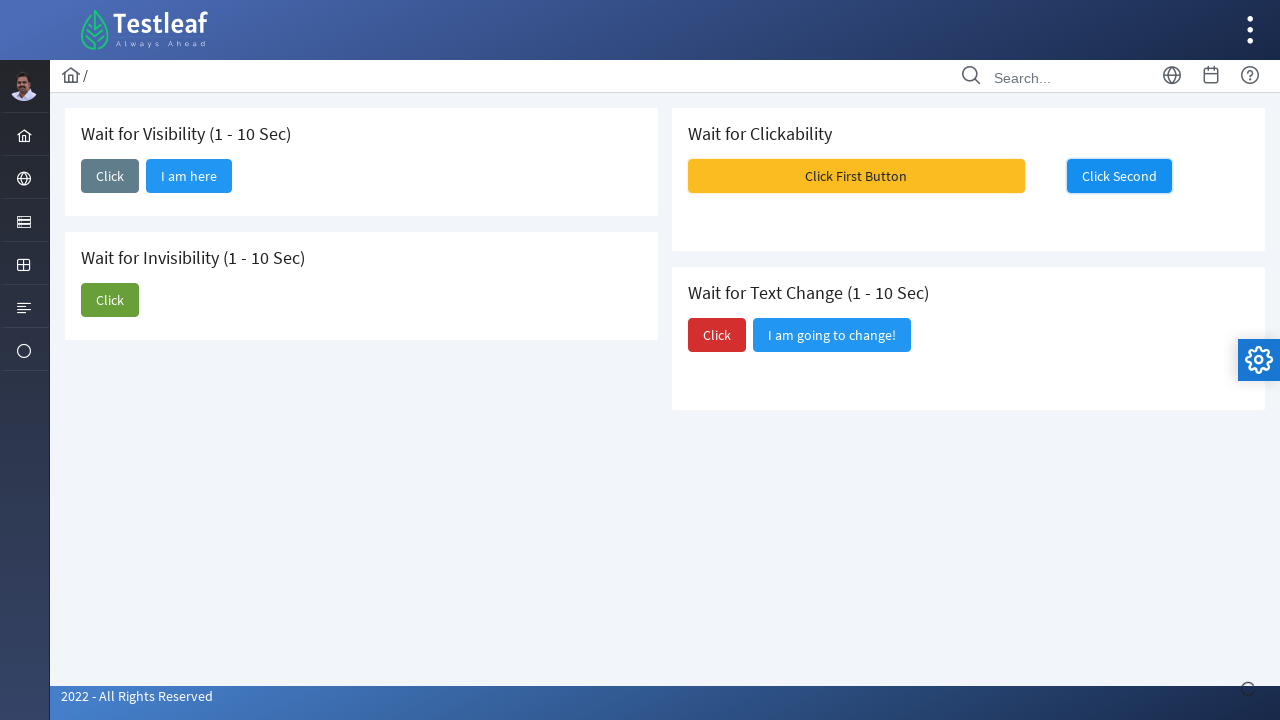

Clicked button to trigger text change at (717, 335) on xpath=//button[contains(@name,'j_idt87:j_idt98')]
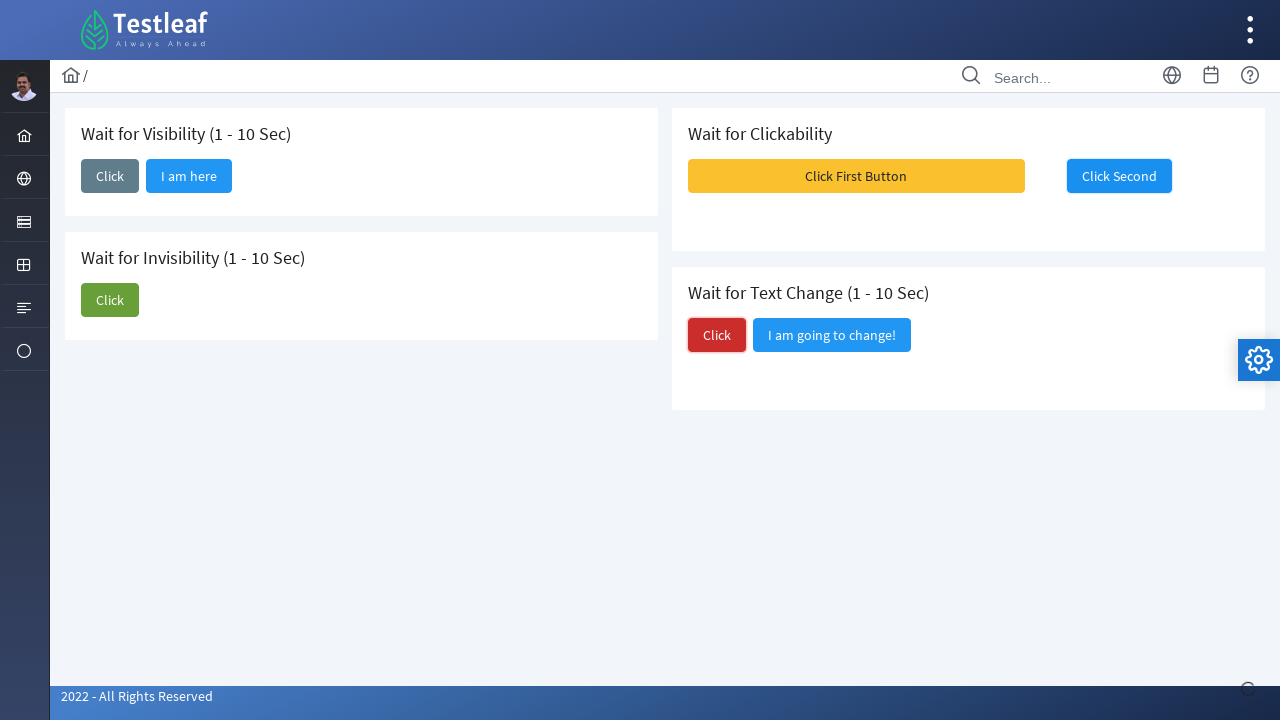

Text change button became visible after text update
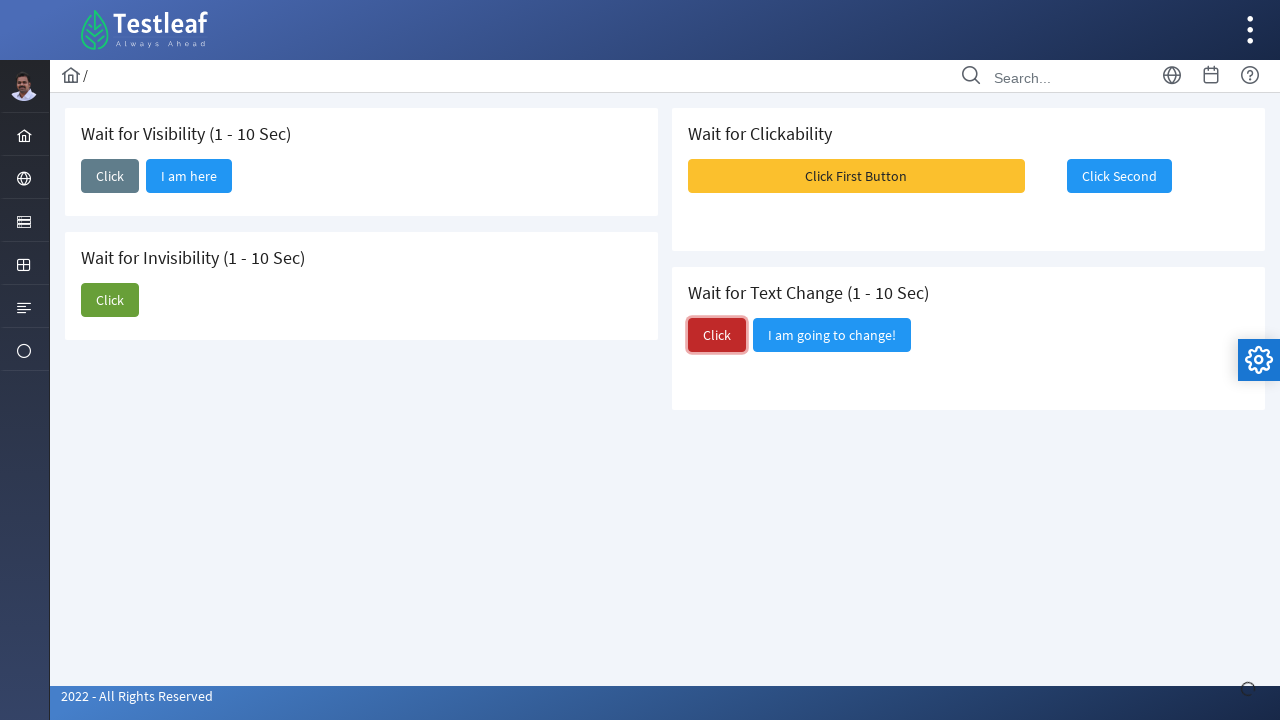

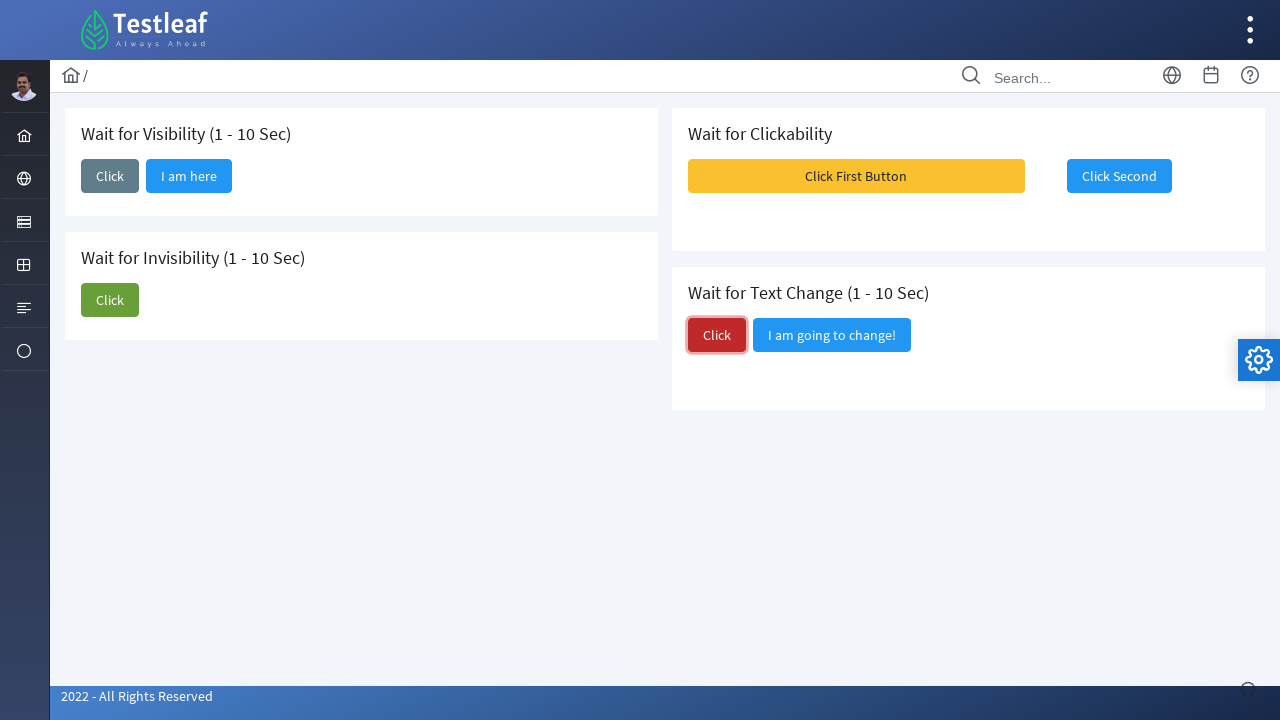